Tests auto-suggest dropdown functionality by typing partial text and selecting a specific country from the suggestions

Starting URL: https://rahulshettyacademy.com/dropdownsPractise/

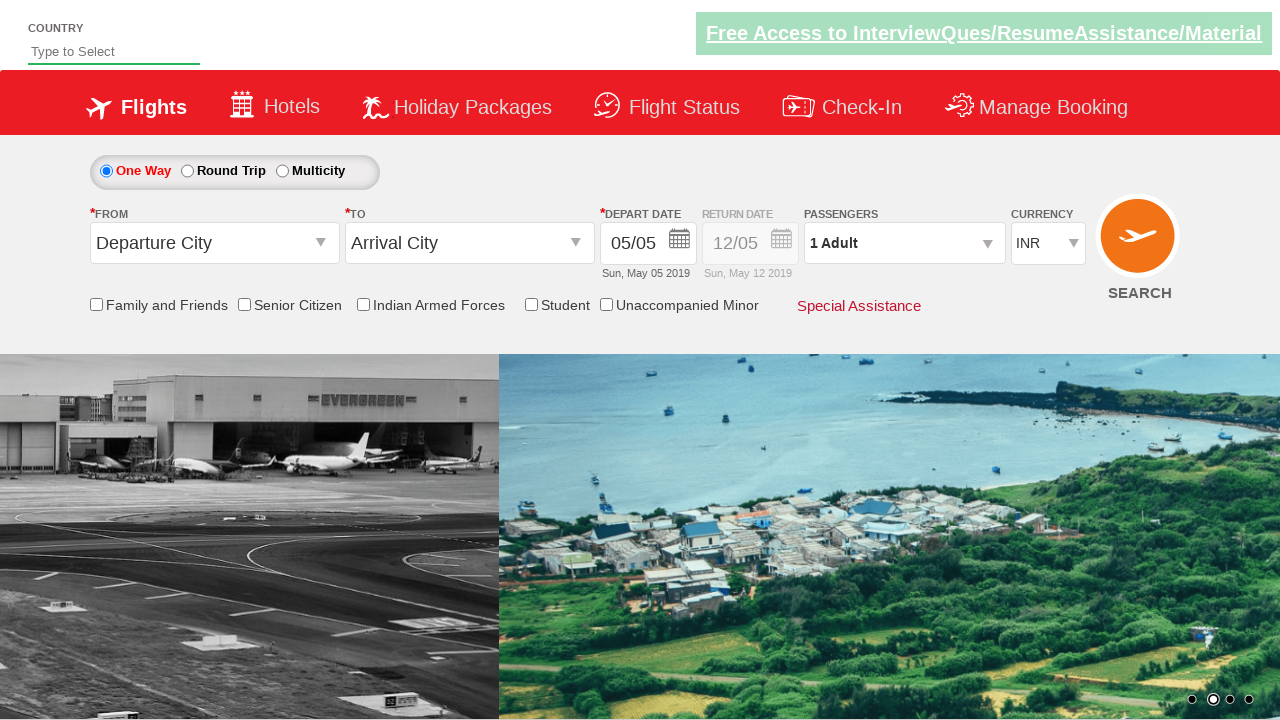

Filled autosuggest field with 'ind' to trigger dropdown on #autosuggest
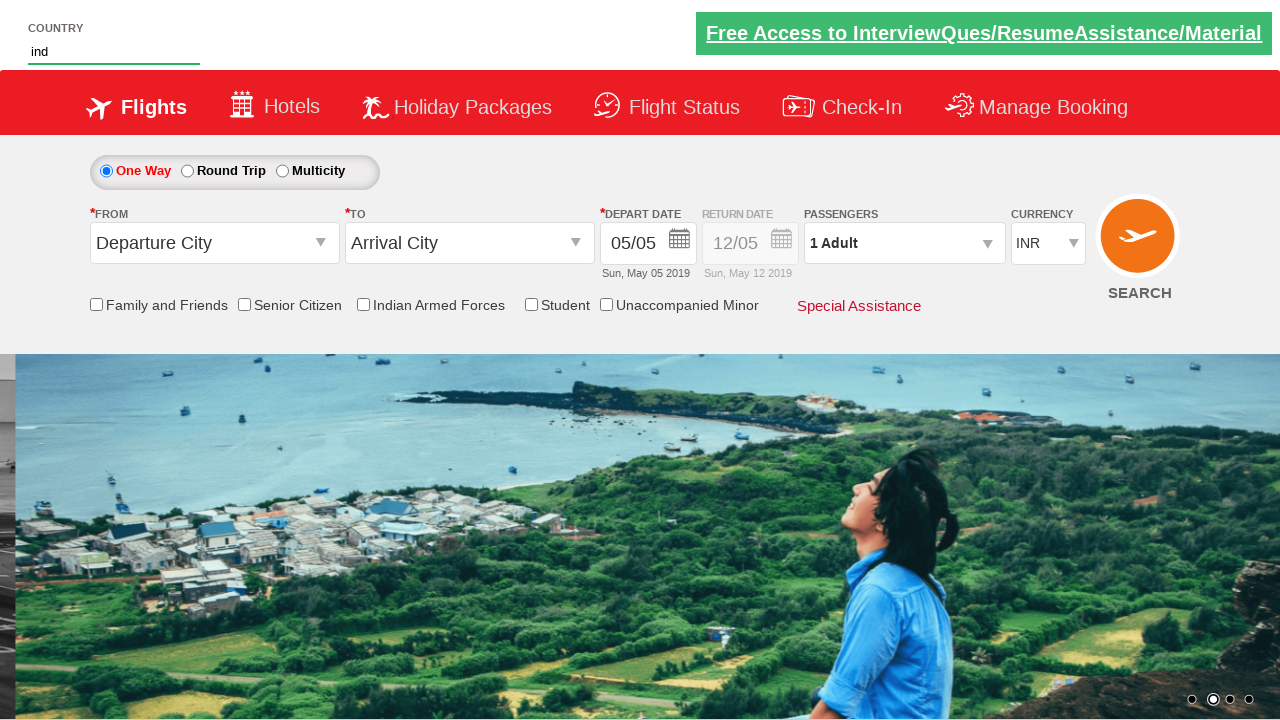

Auto-suggest dropdown suggestions appeared
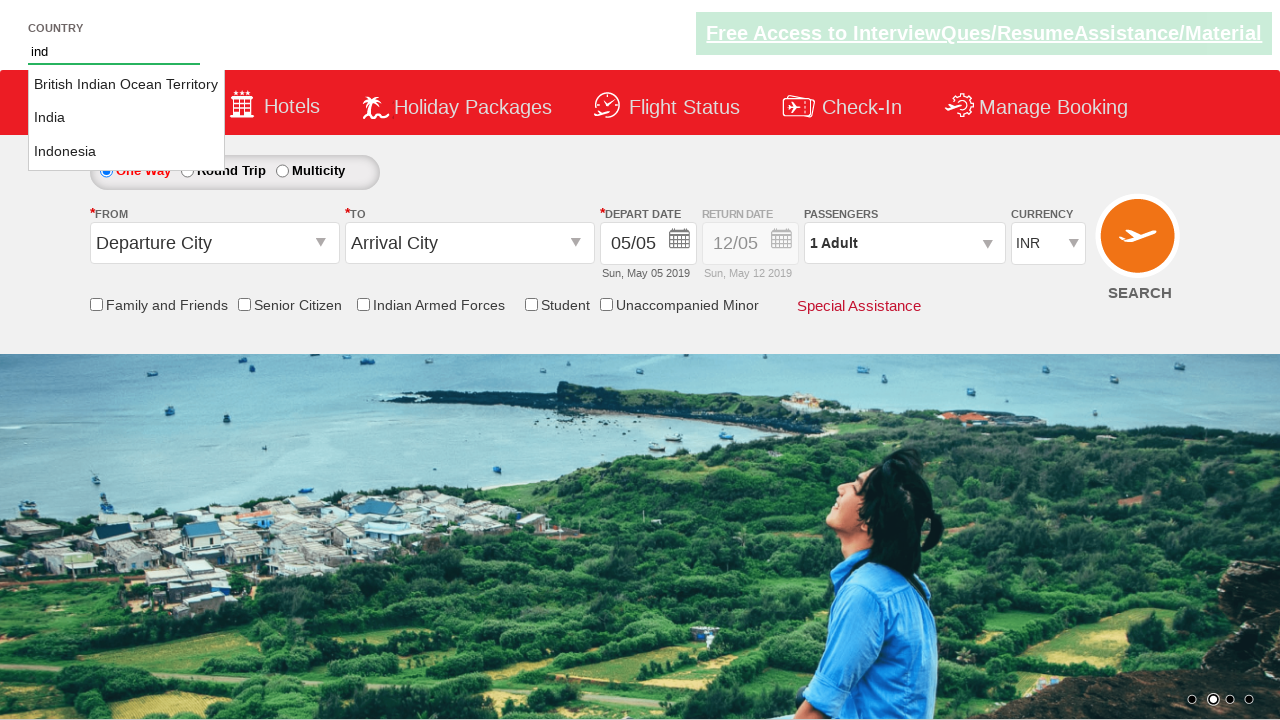

Retrieved all country suggestions from dropdown
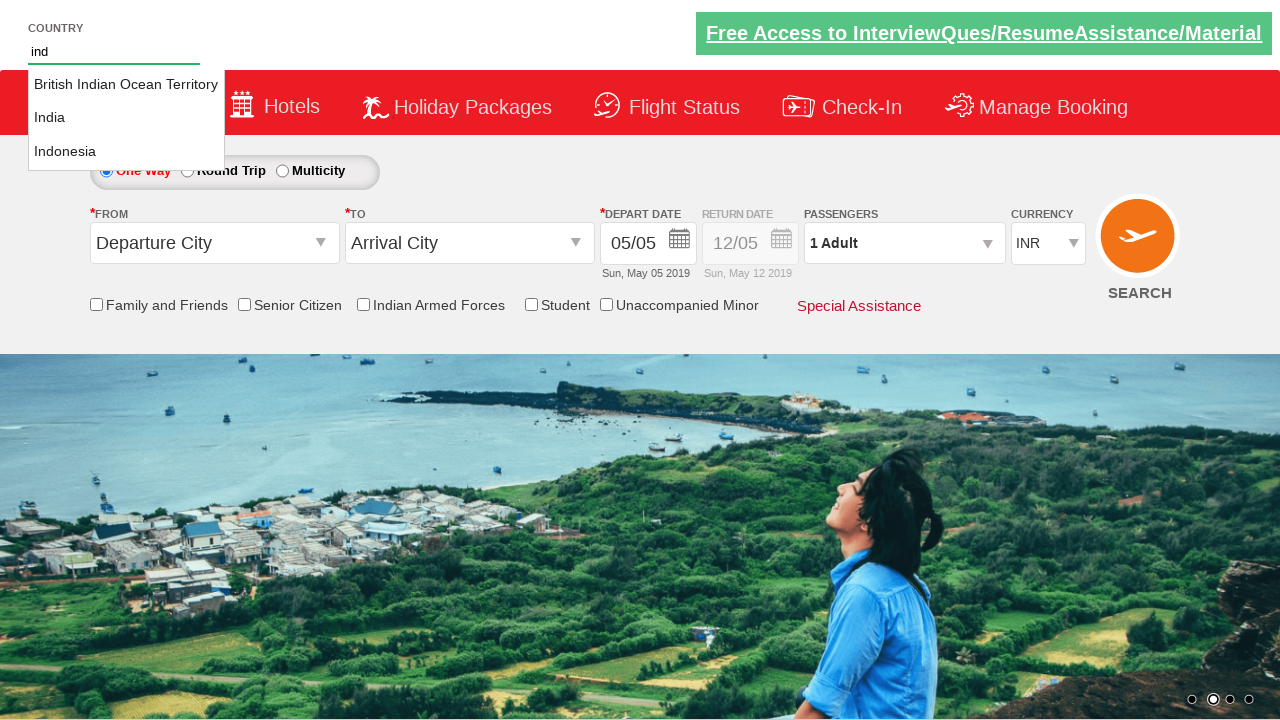

Selected 'India' from the auto-suggest dropdown at (126, 118) on li[role='presentation'] a >> nth=1
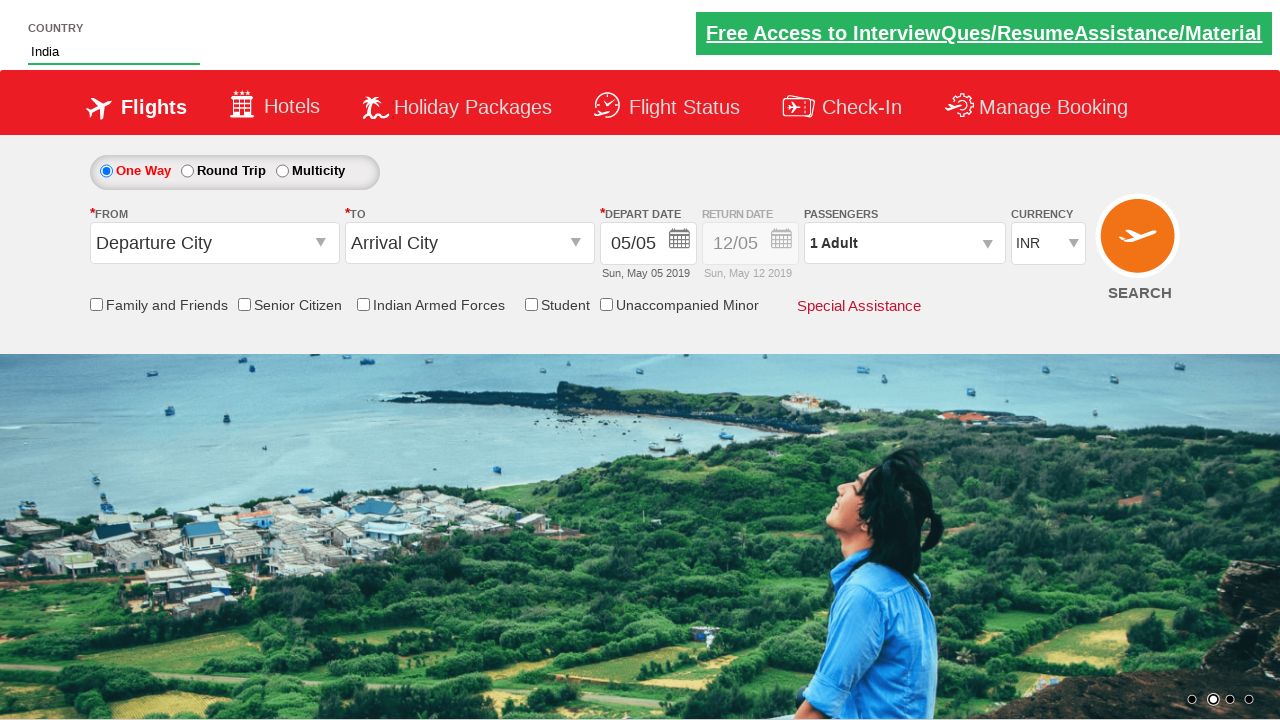

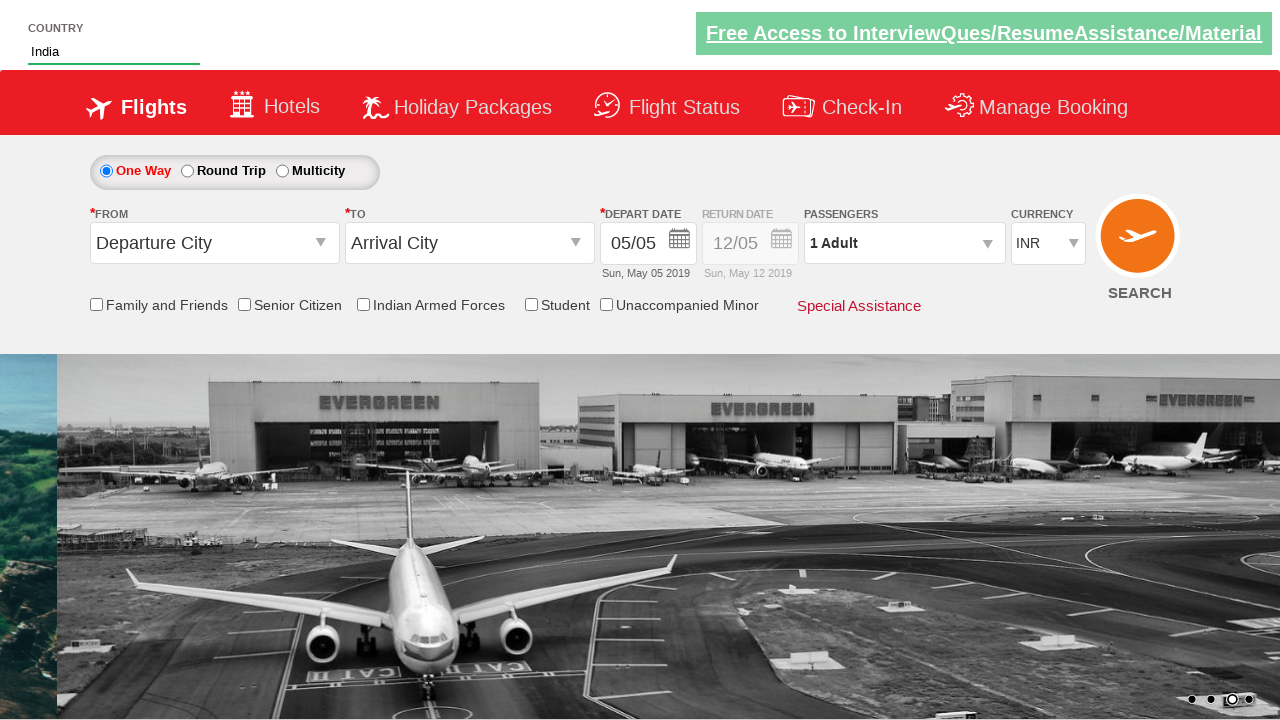